Tests clicking a button multiple times using JavaScript executor to add elements to the page

Starting URL: https://the-internet.herokuapp.com/add_remove_elements/

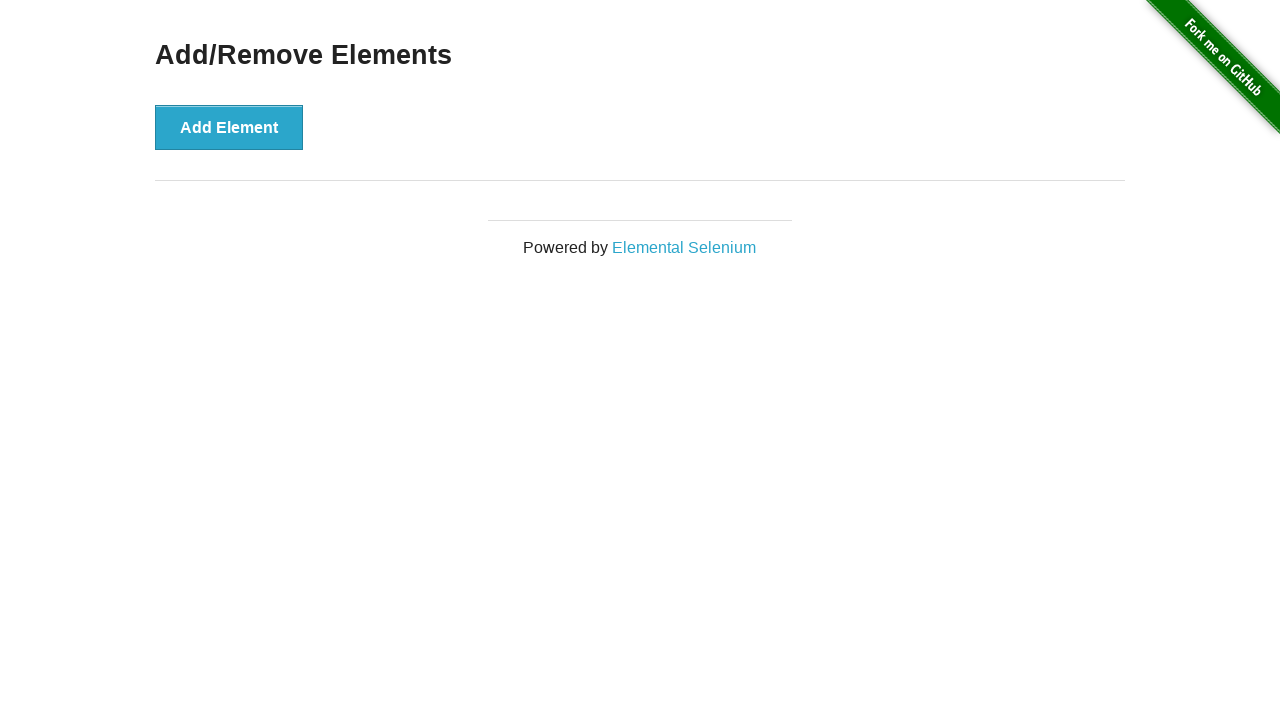

Located the 'Add Element' button
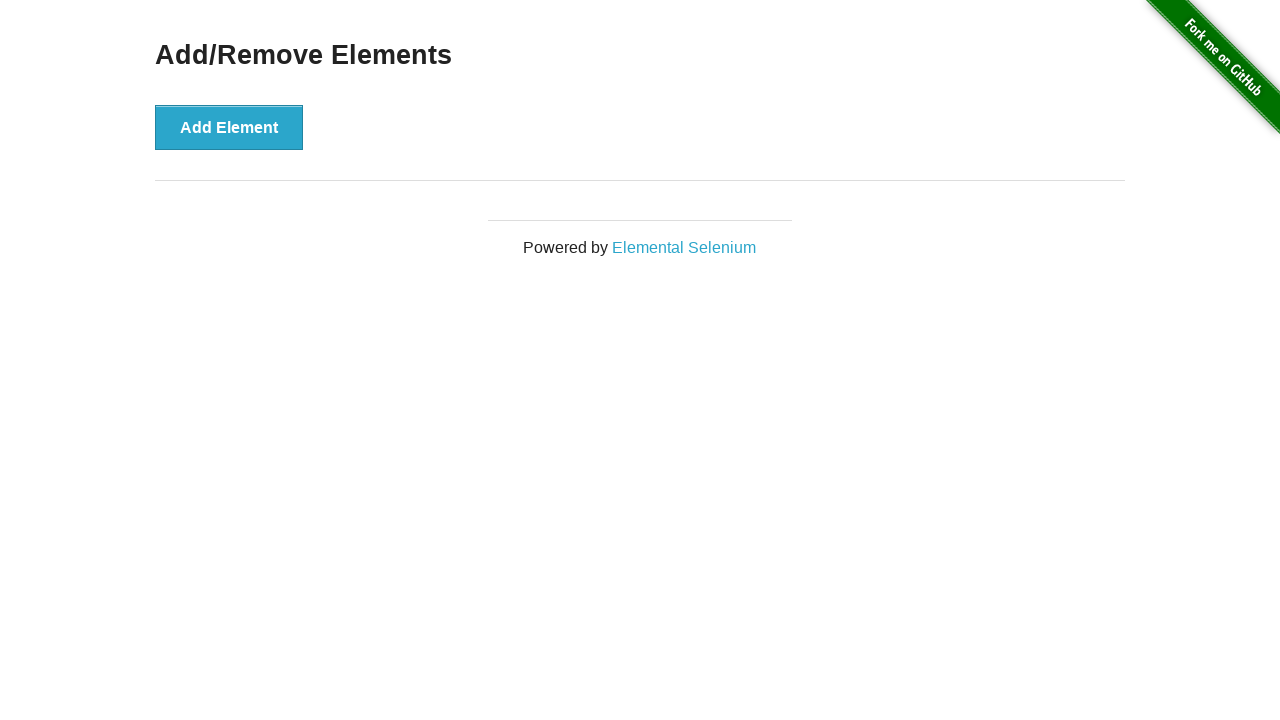

First click on 'Add Element' button using JavaScript
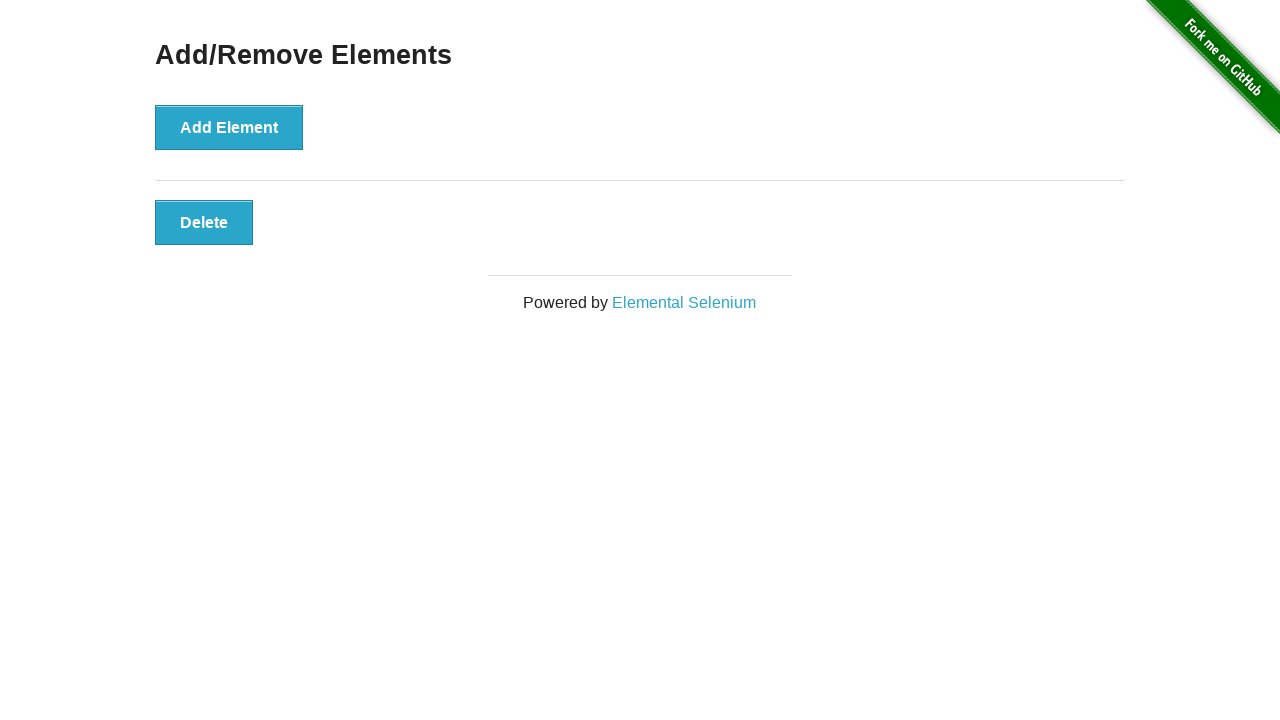

Second click on 'Add Element' button using JavaScript
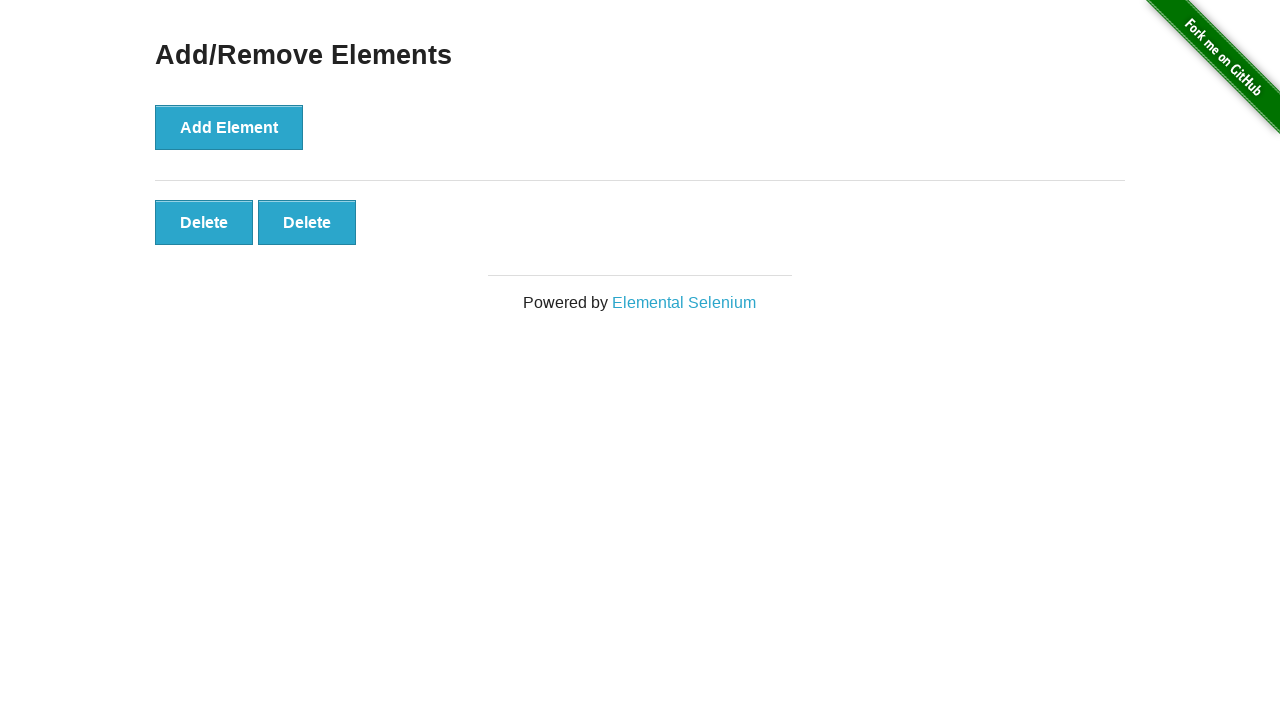

Waited 1000ms for elements to be added to the page
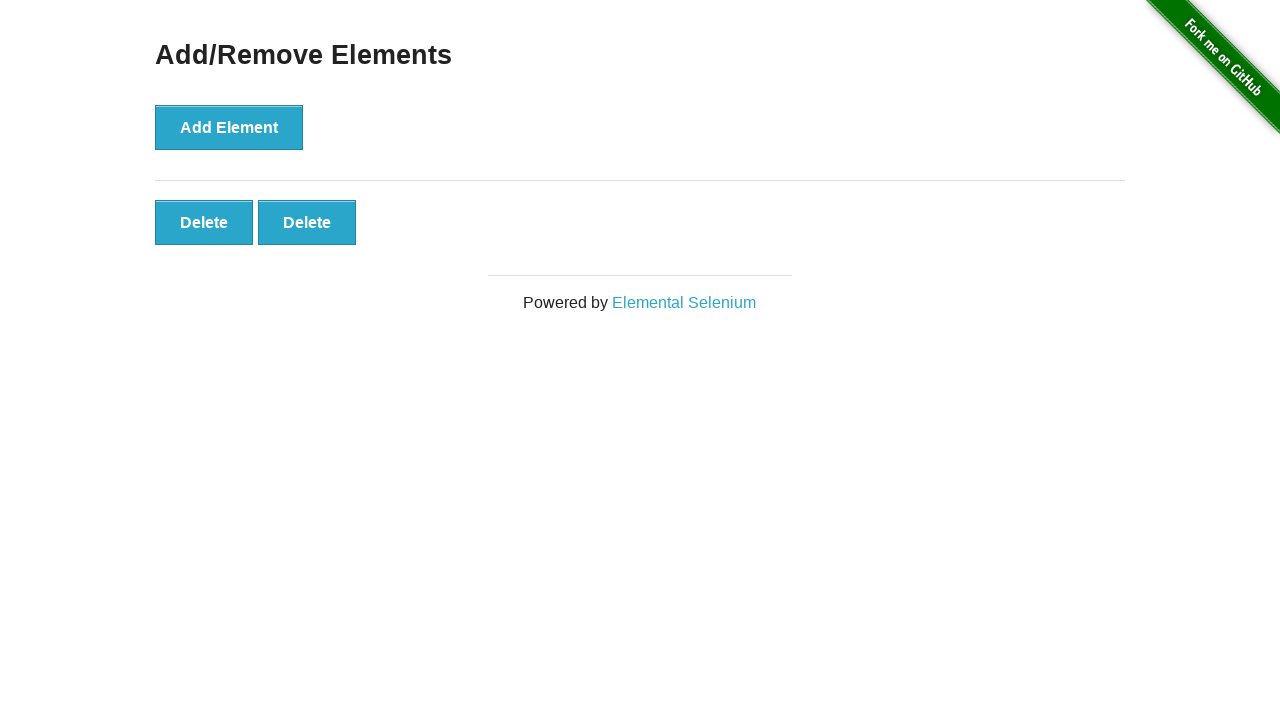

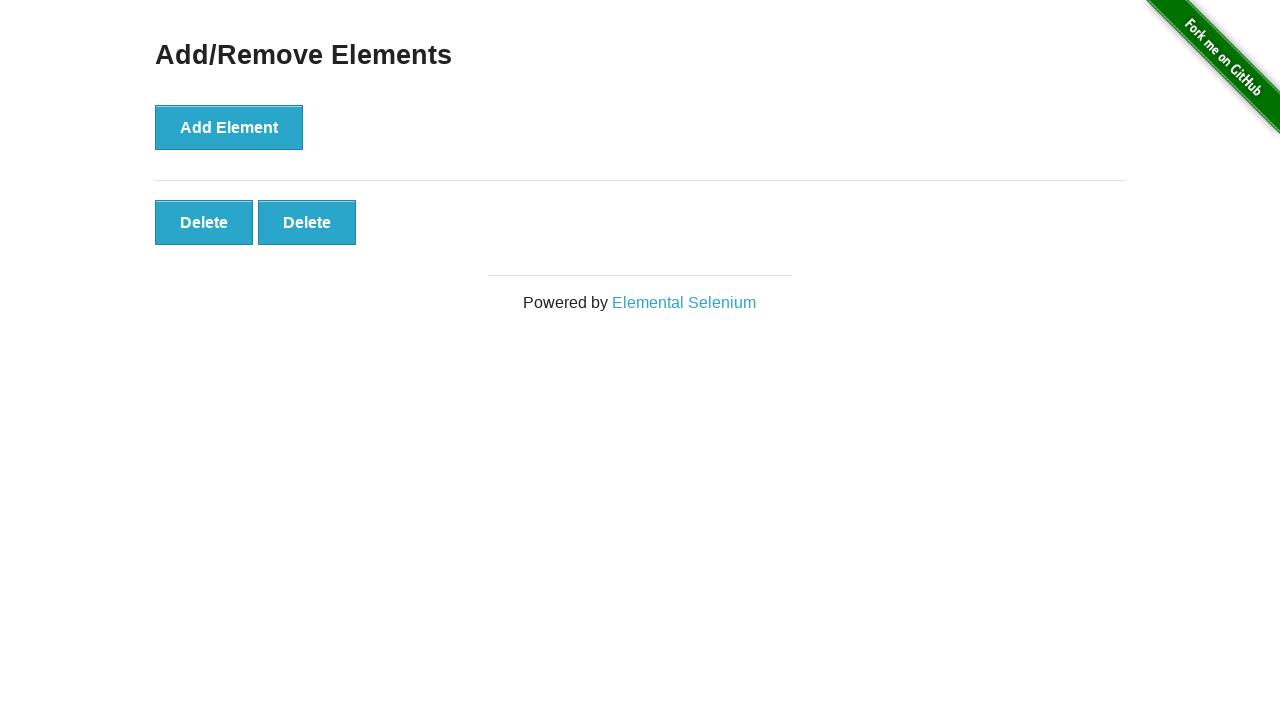